Tests a todo application by selecting existing items, adding a new todo item via text input and submit button, then verifying the new item appears in the list.

Starting URL: https://lambdatest.github.io/sample-todo-app/

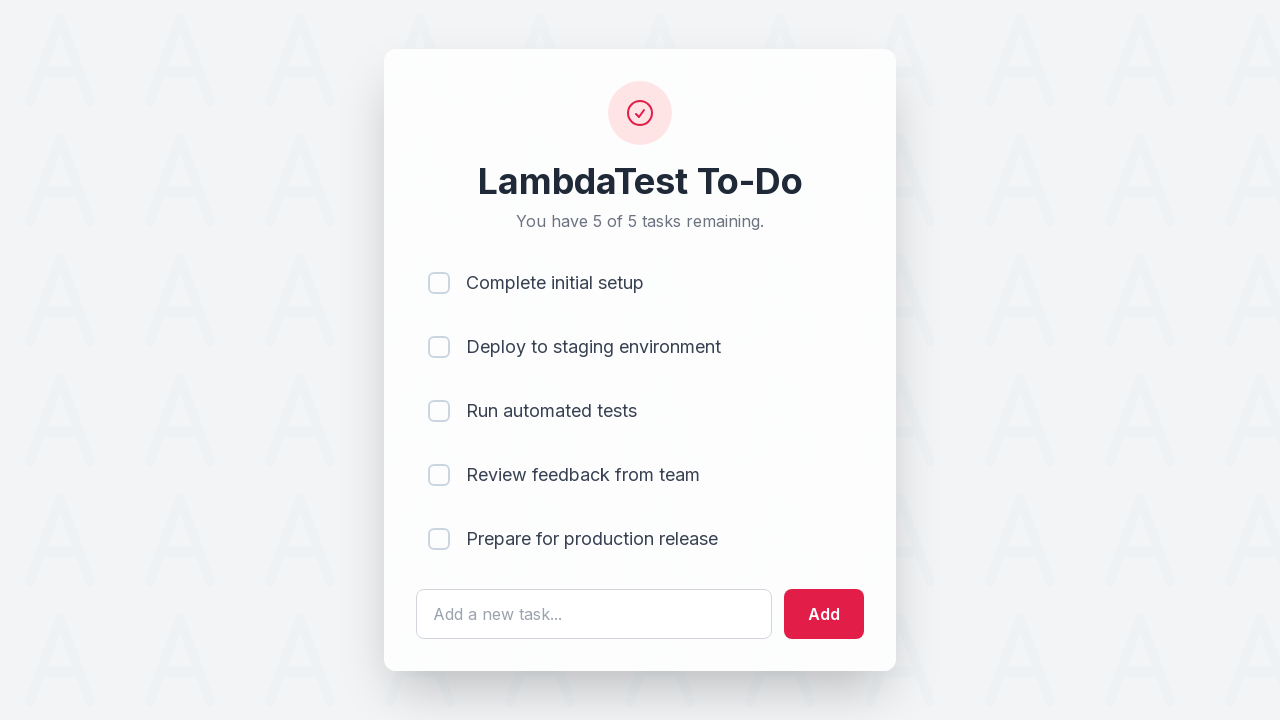

Clicked checkbox for first todo item (li1) at (439, 283) on input[name='li1']
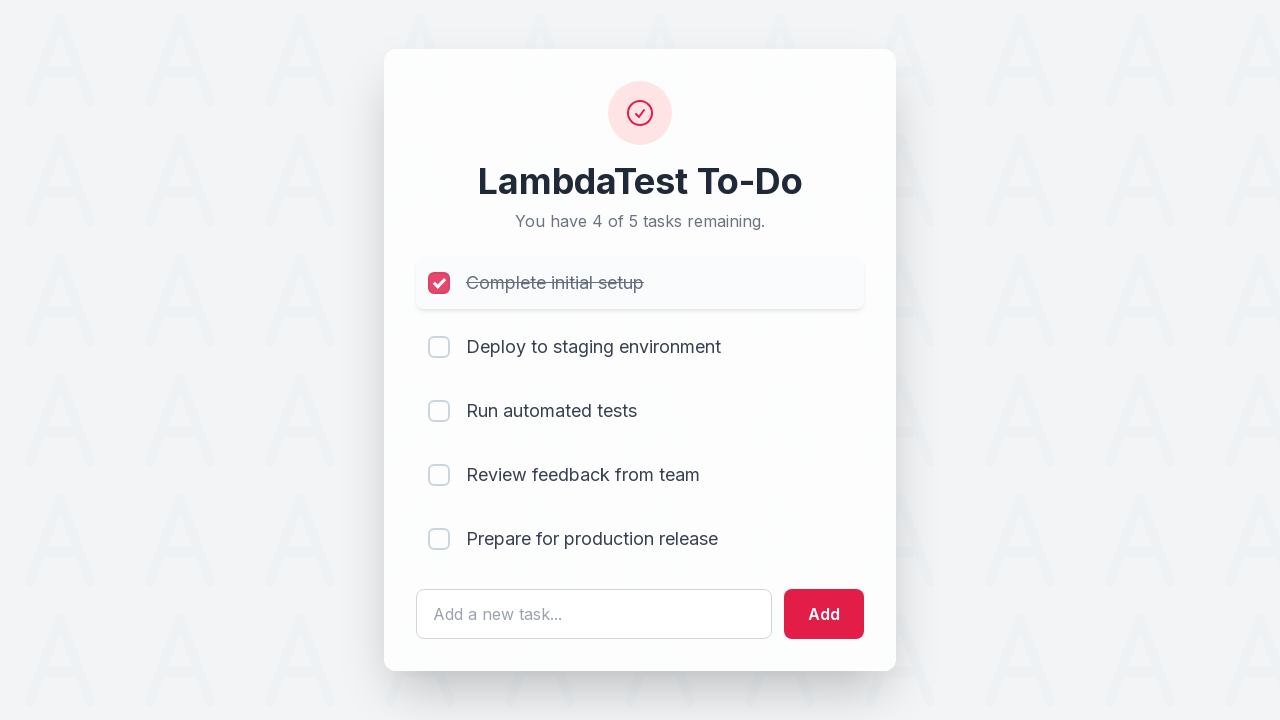

Clicked checkbox for second todo item (li2) at (439, 347) on input[name='li2']
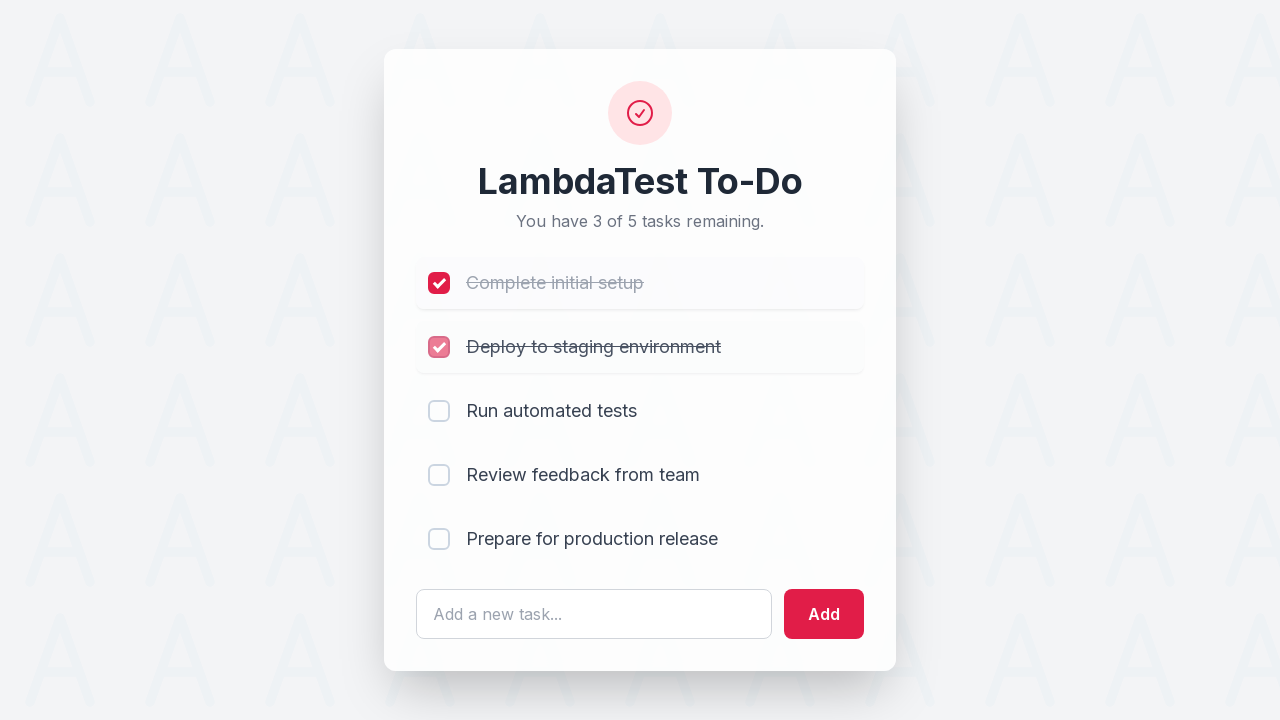

Filled todo input field with 'Learn Playwright Testing' on #sampletodotext
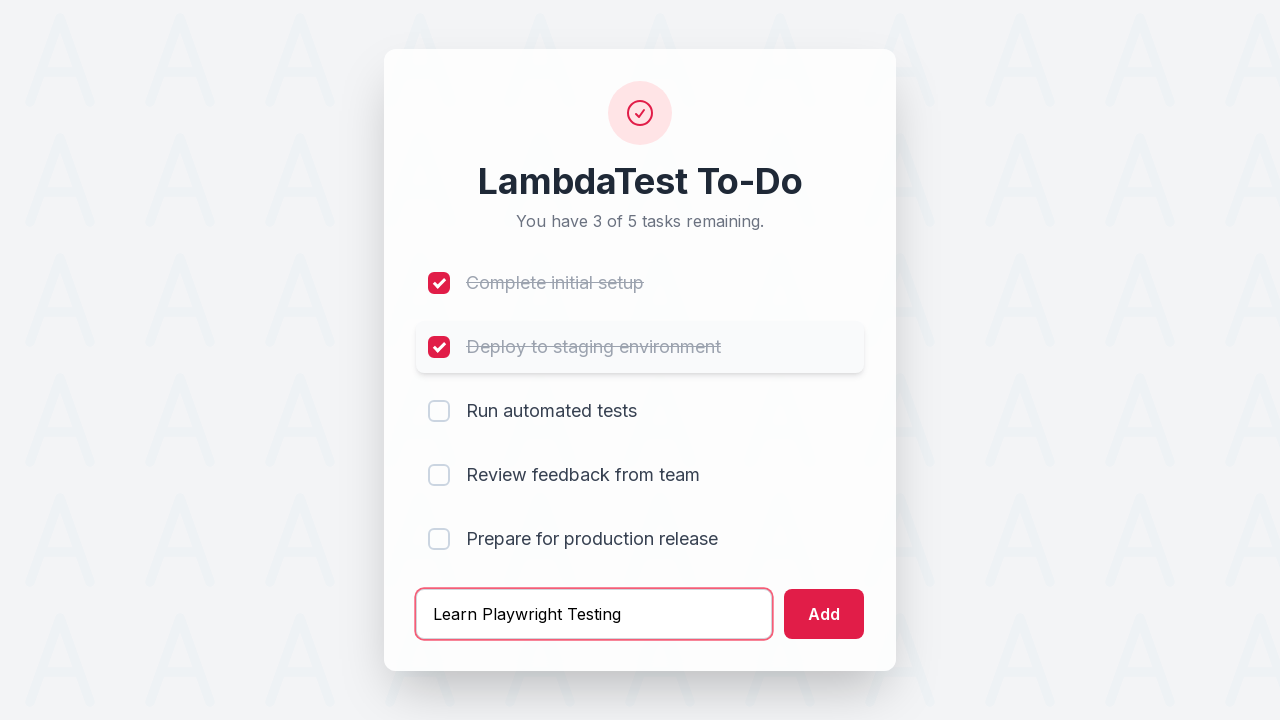

Clicked Add button to submit new todo item at (824, 614) on #addbutton
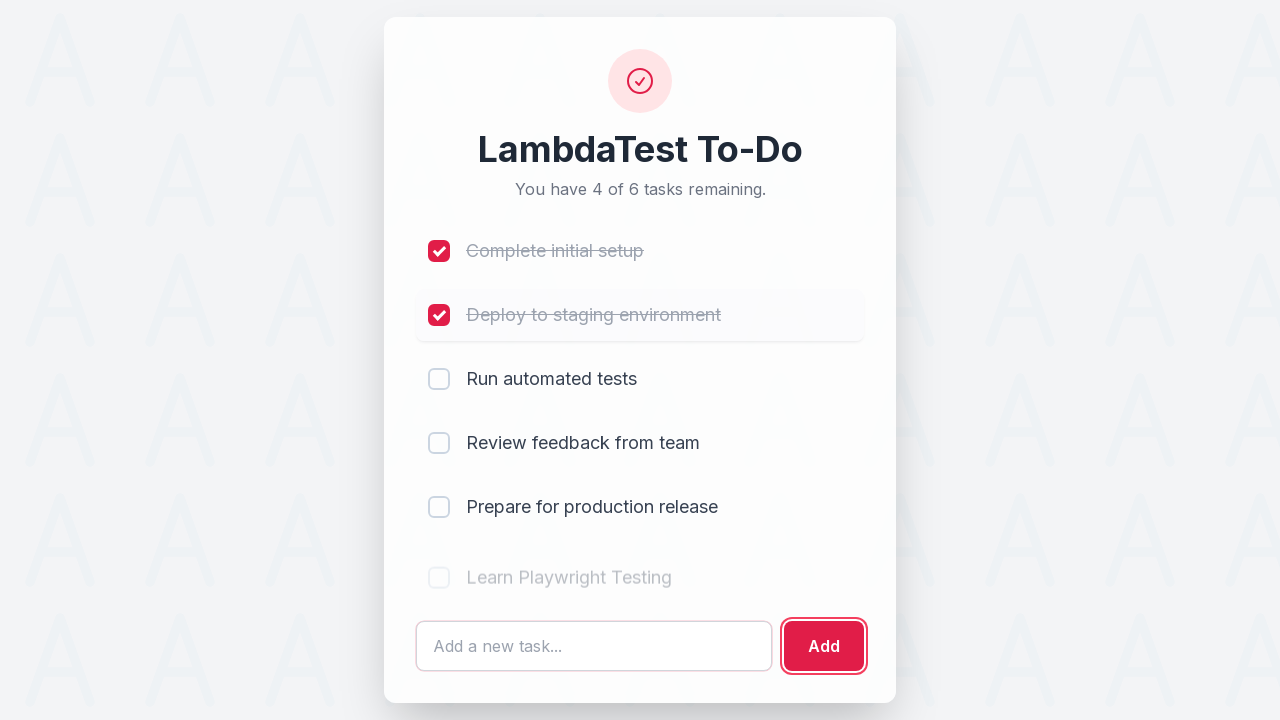

Verified new todo item appears as 6th item in the list
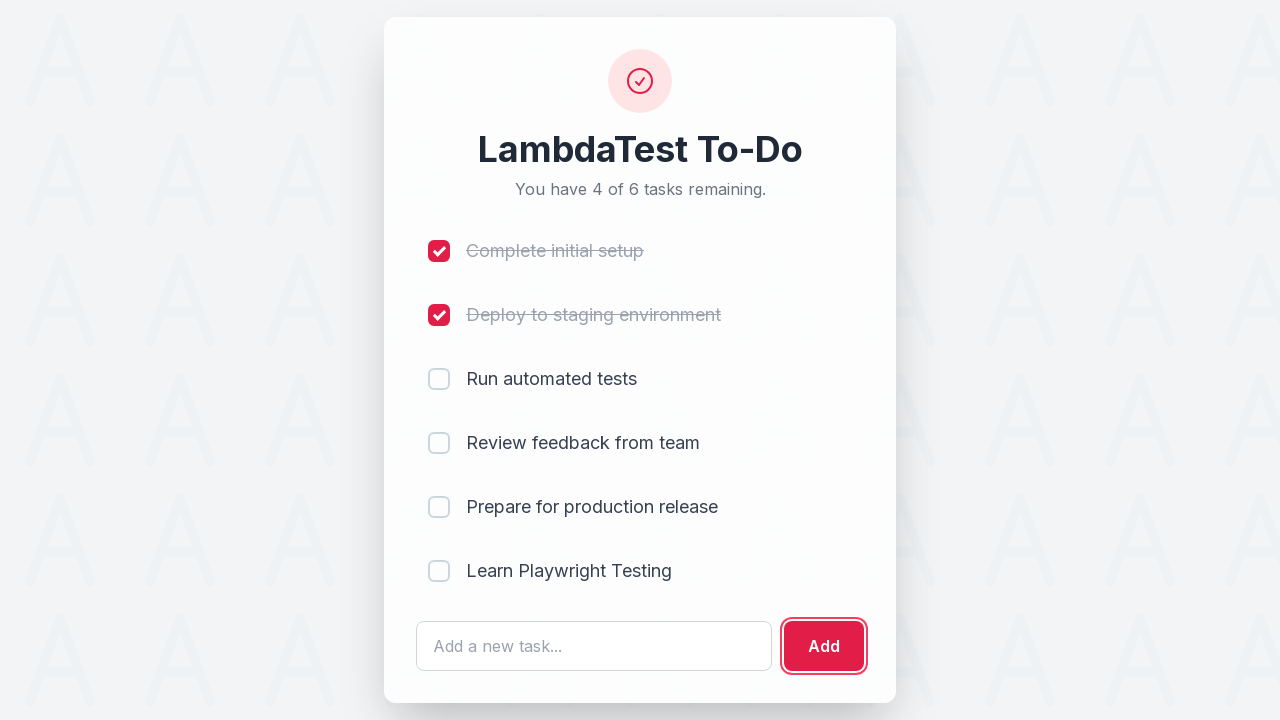

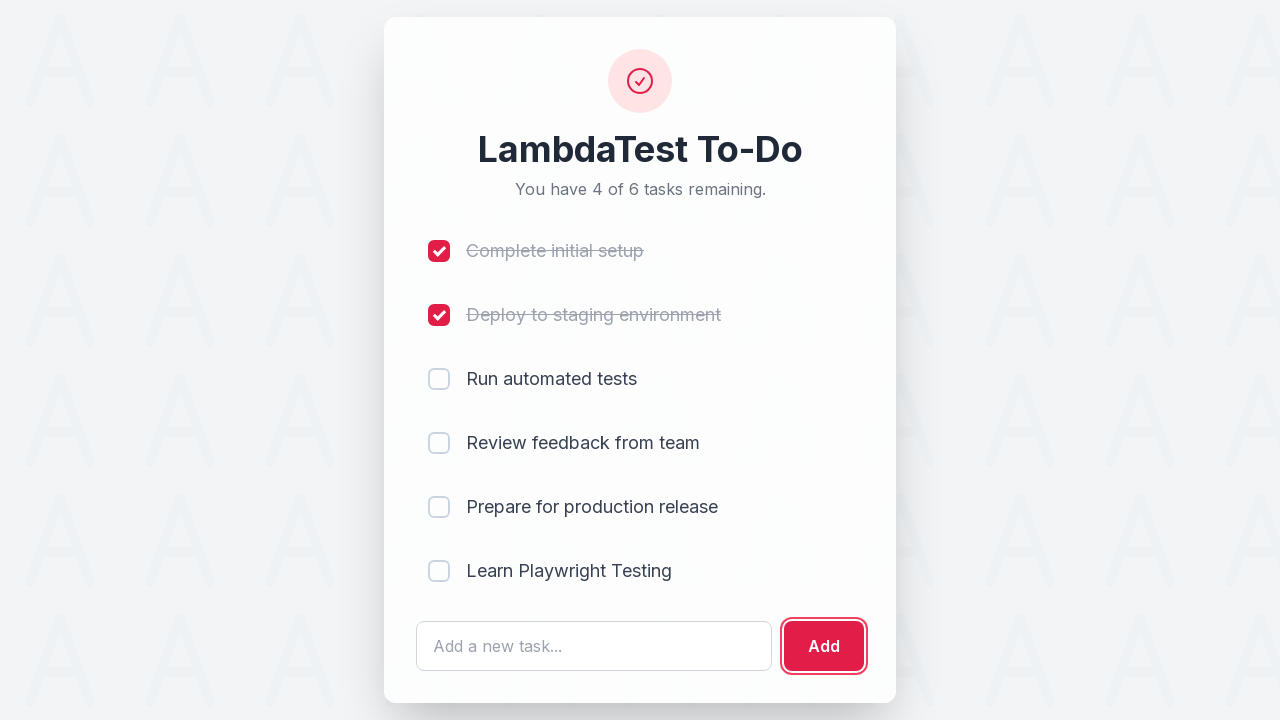